Simple navigation test that opens the RedBus website homepage

Starting URL: https://www.redbus.in

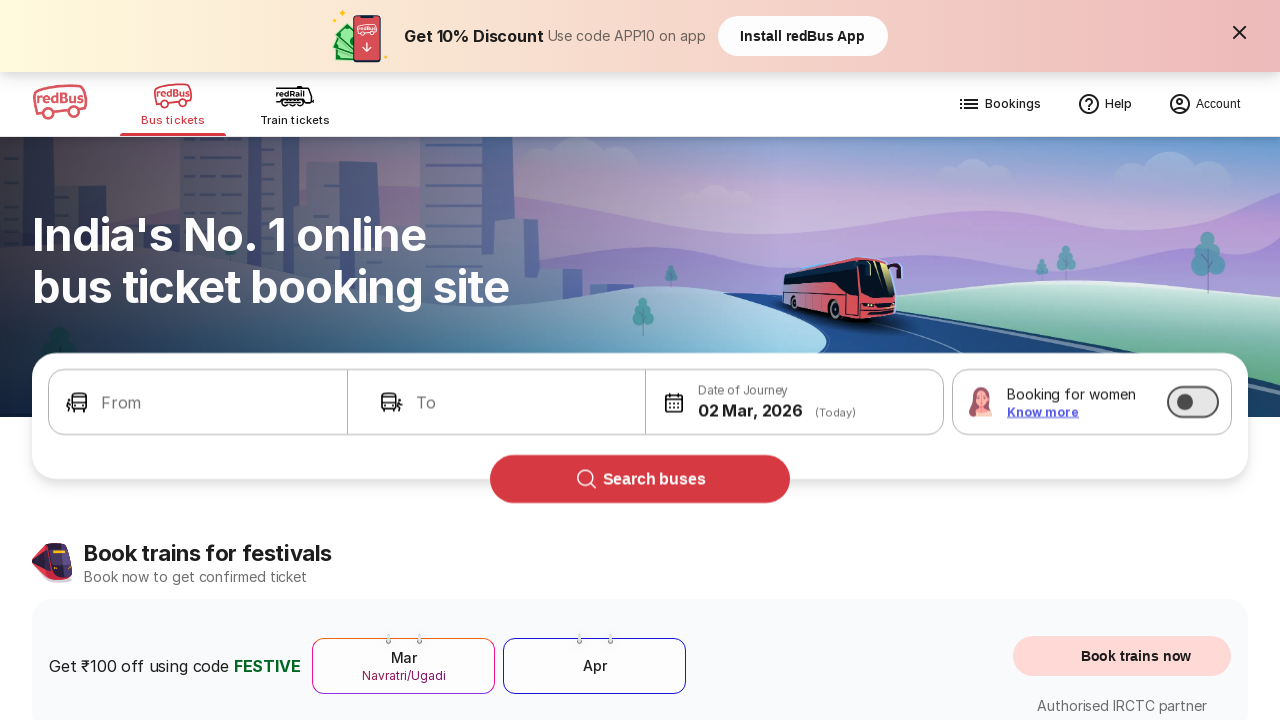

RedBus homepage loaded with domcontentloaded state
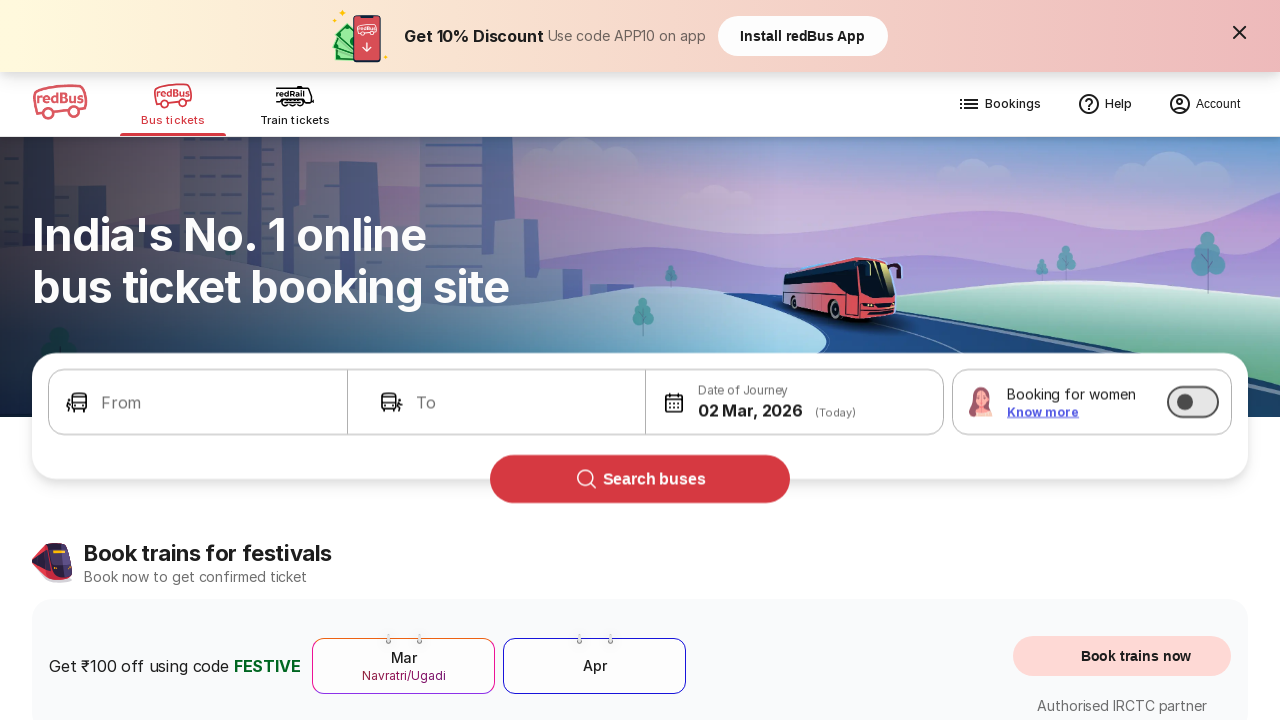

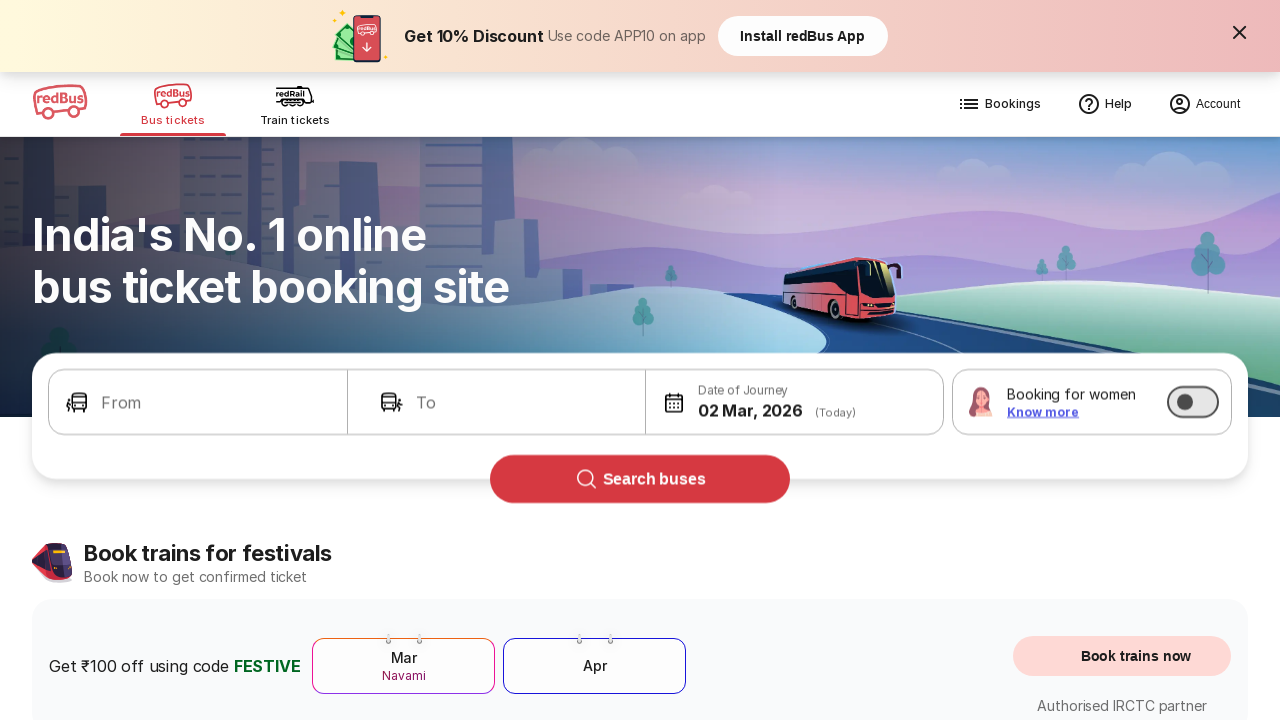